Tests loading a green element using implicit waits, clicking the start button and verifying loading and success states

Starting URL: https://kristinek.github.io/site/examples/loading_color

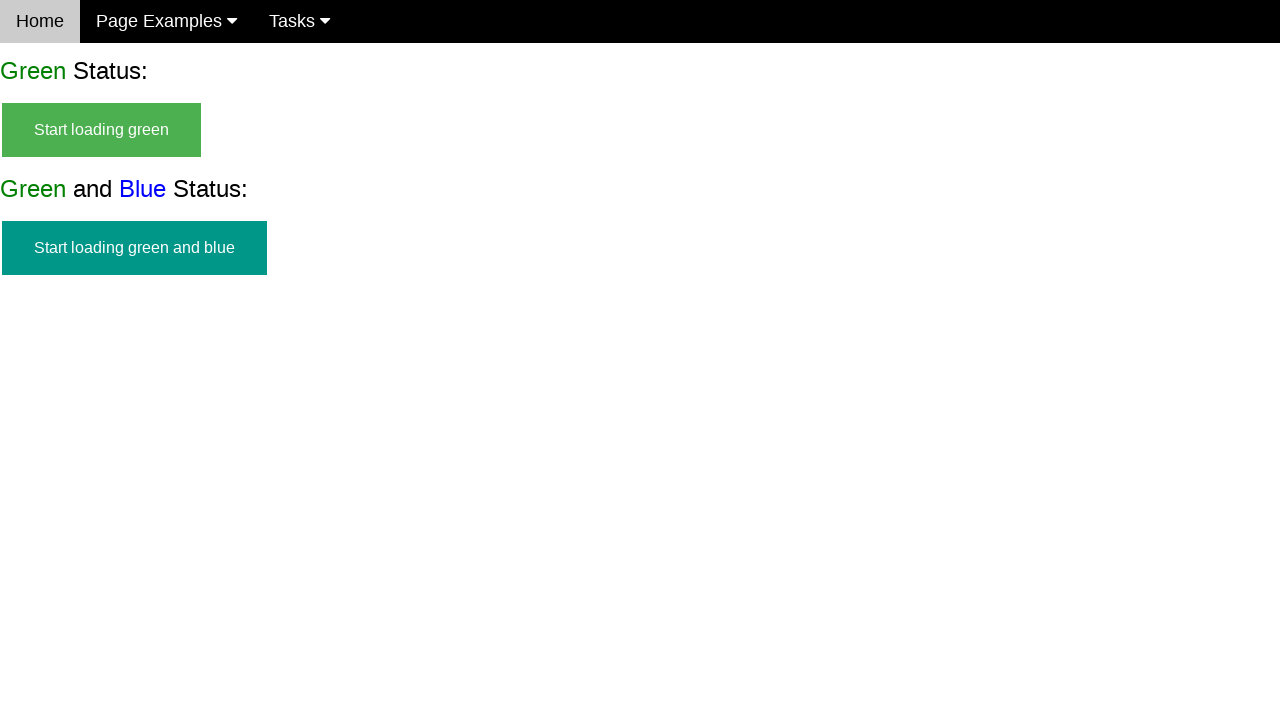

Navigated to loading color example page
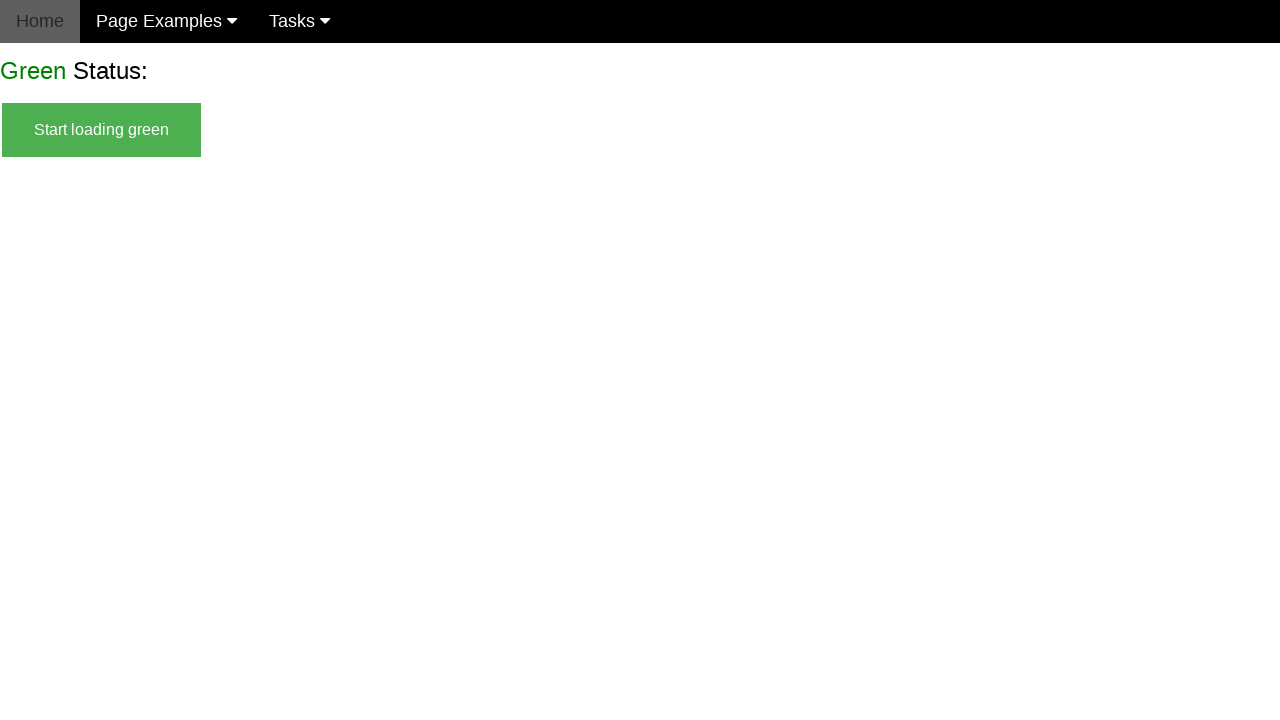

Clicked start green button at (102, 130) on #start_green
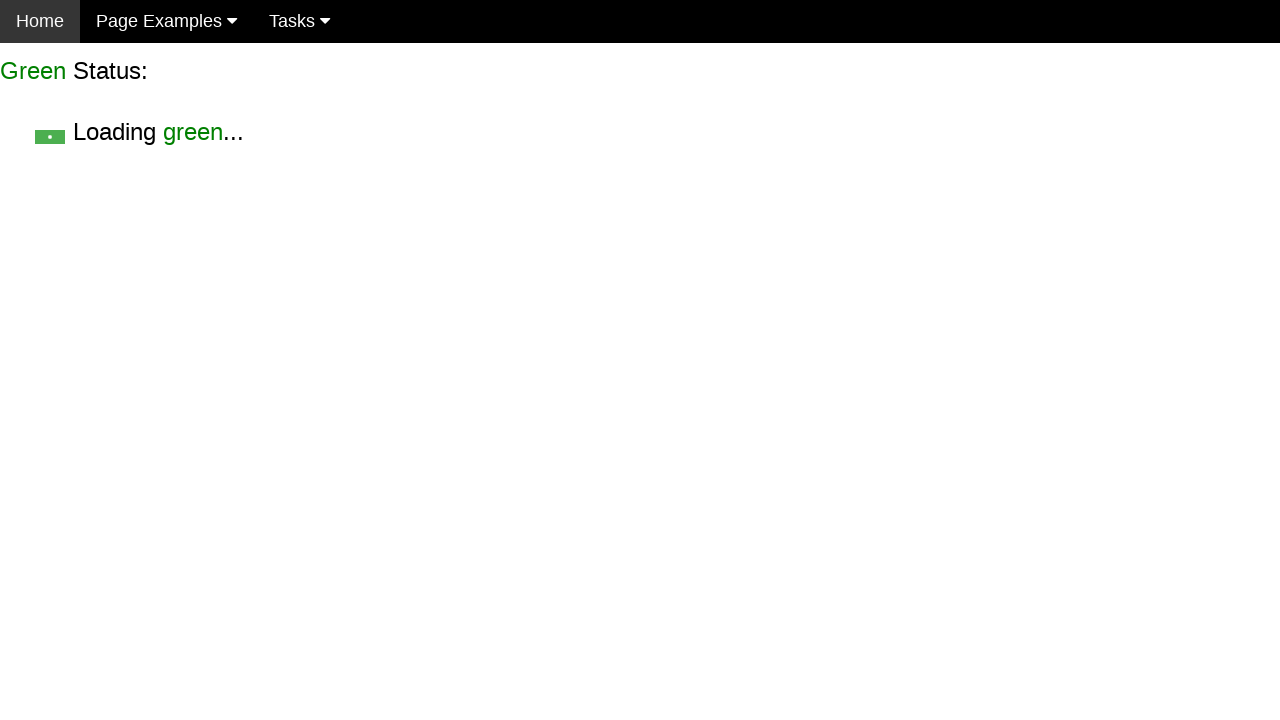

Loading green element became visible
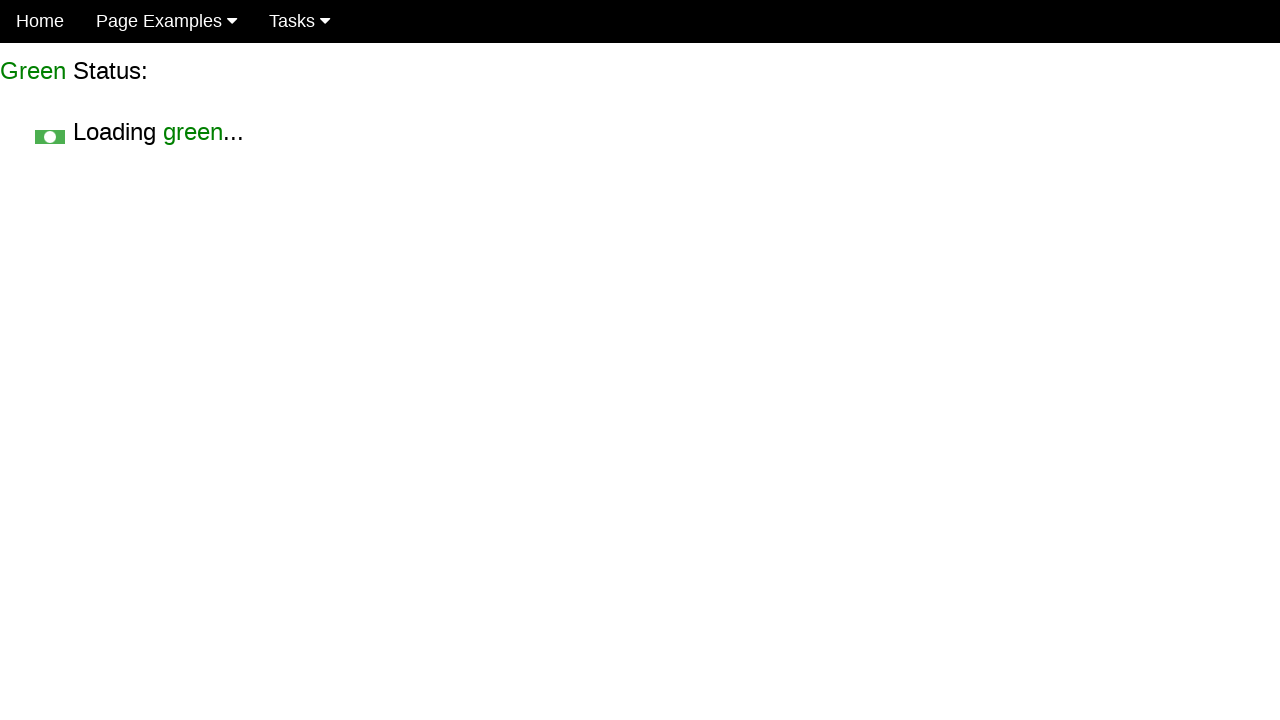

Verified loading green element is visible
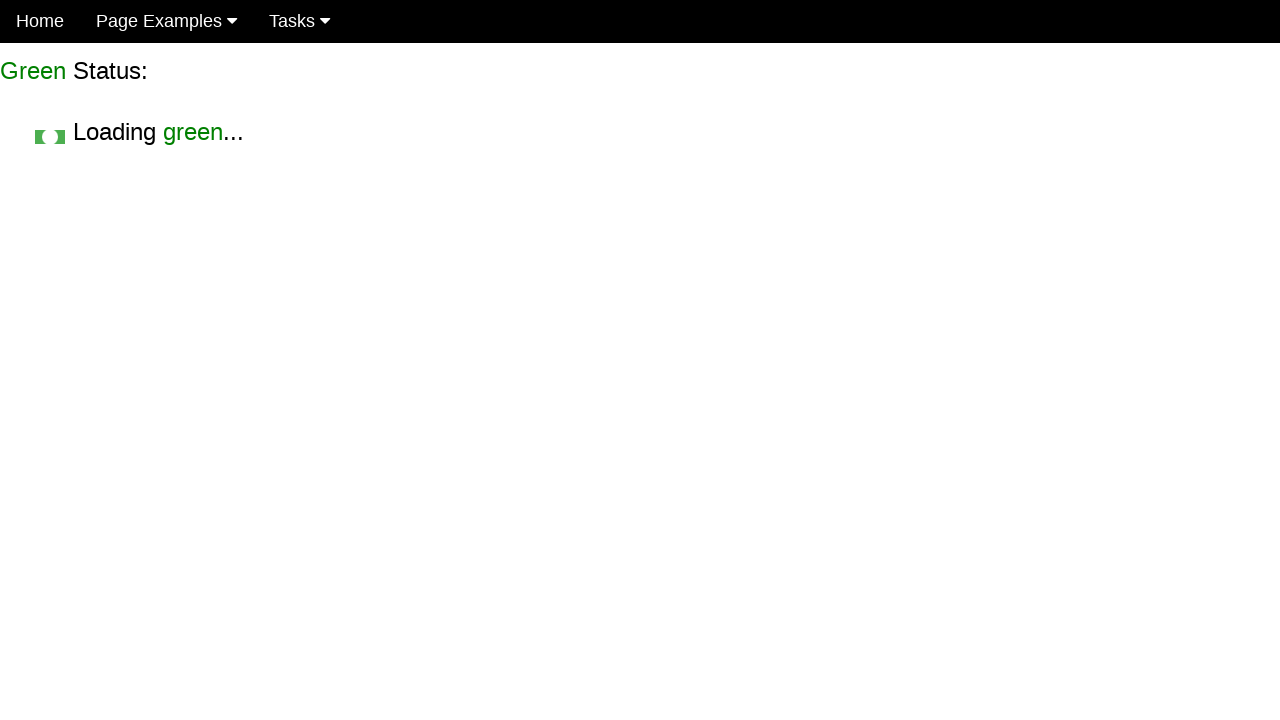

Verified start green button is hidden
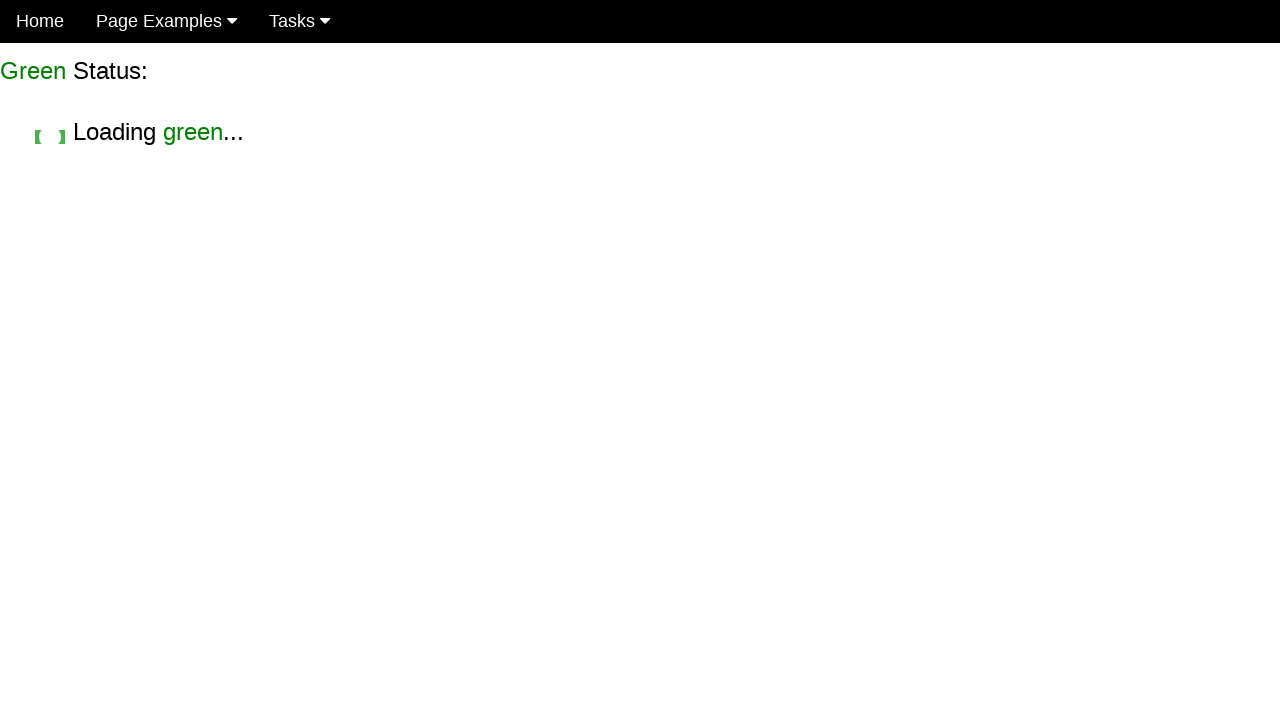

Success green element became visible after loading completed
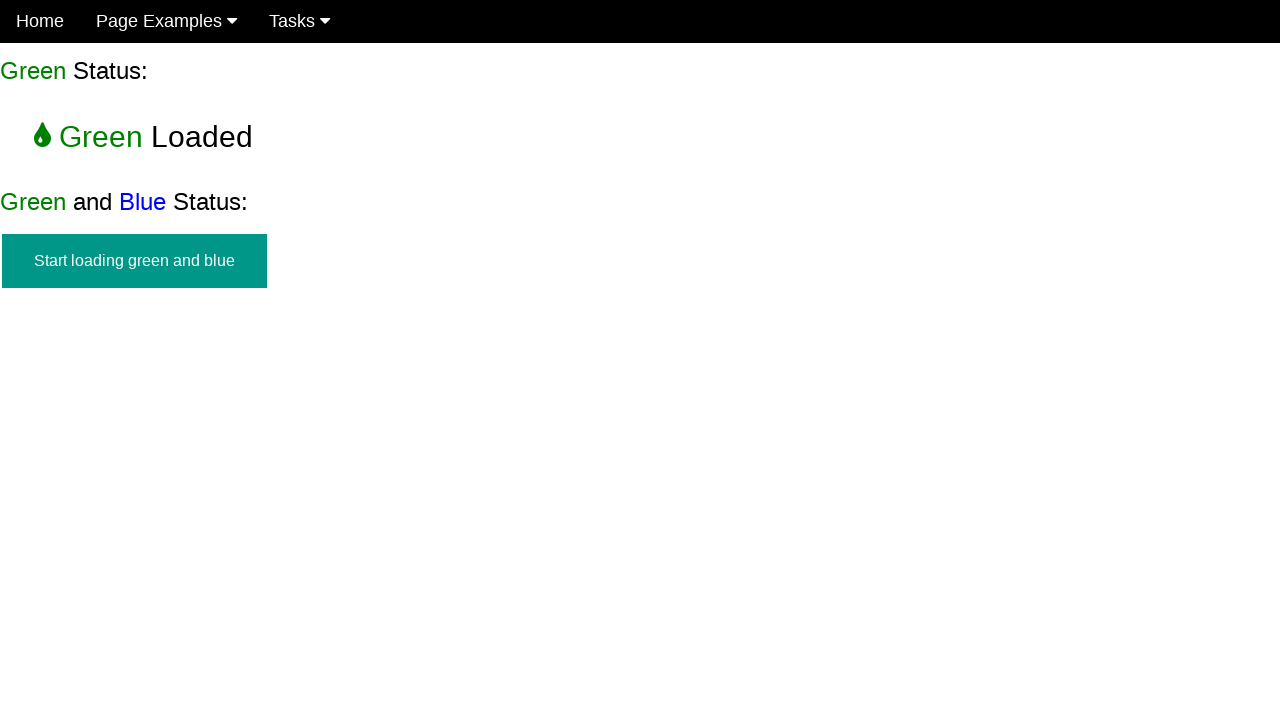

Verified success green element is visible
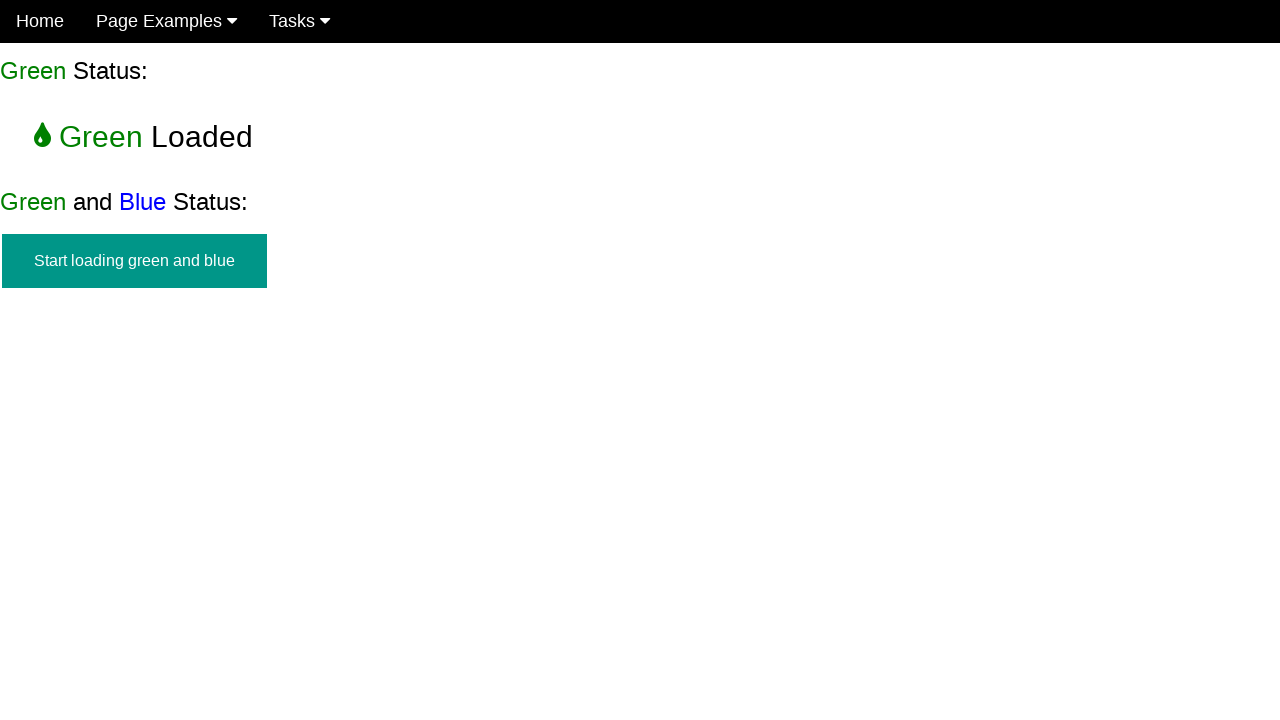

Verified start green button is no longer visible
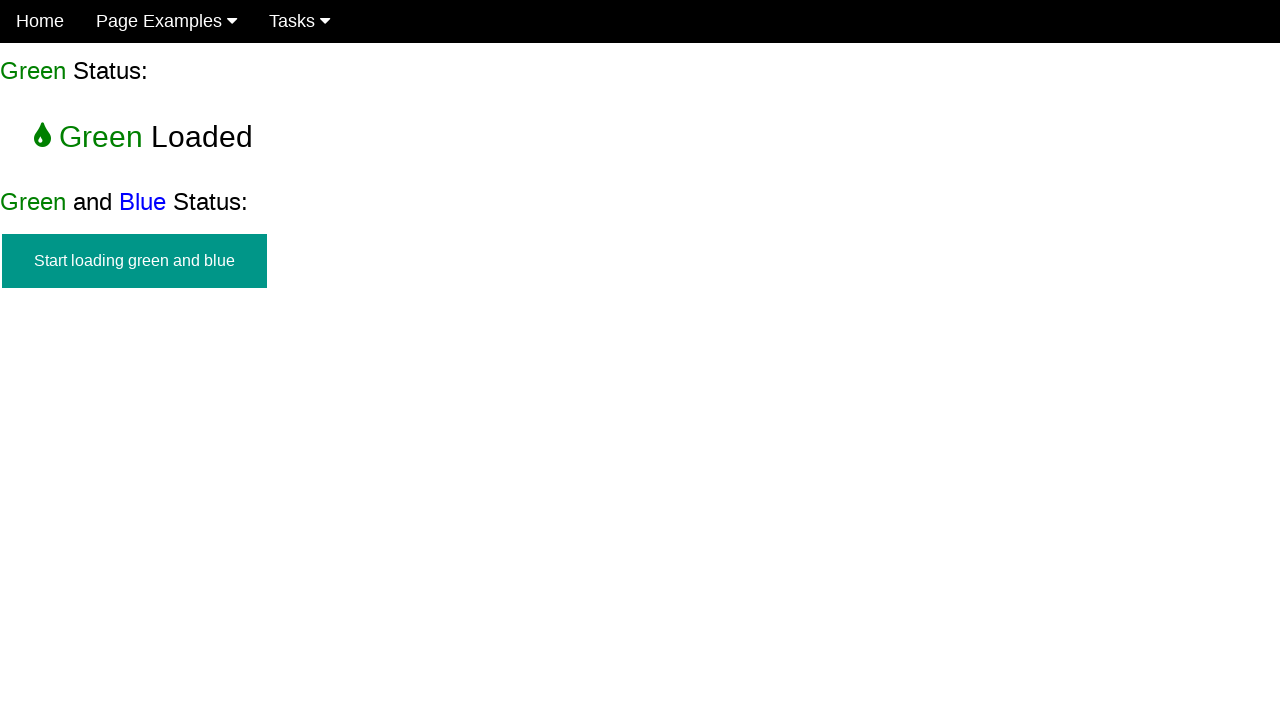

Verified loading green element is no longer visible
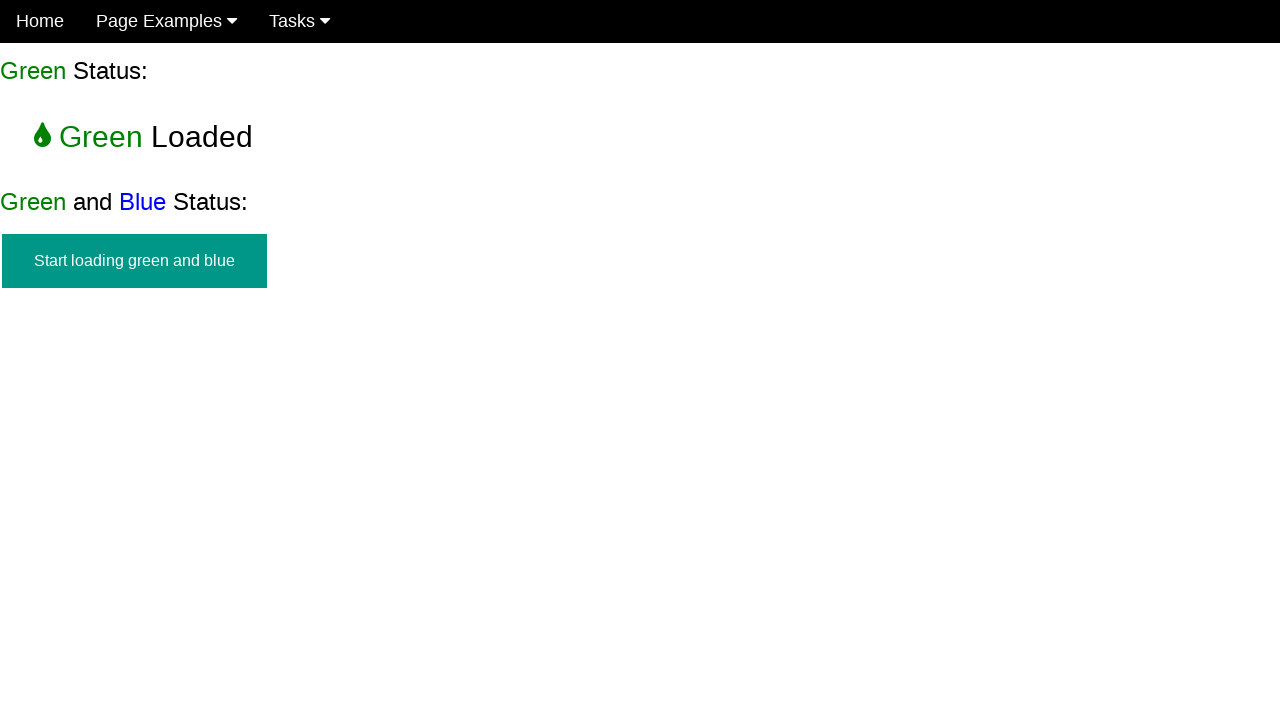

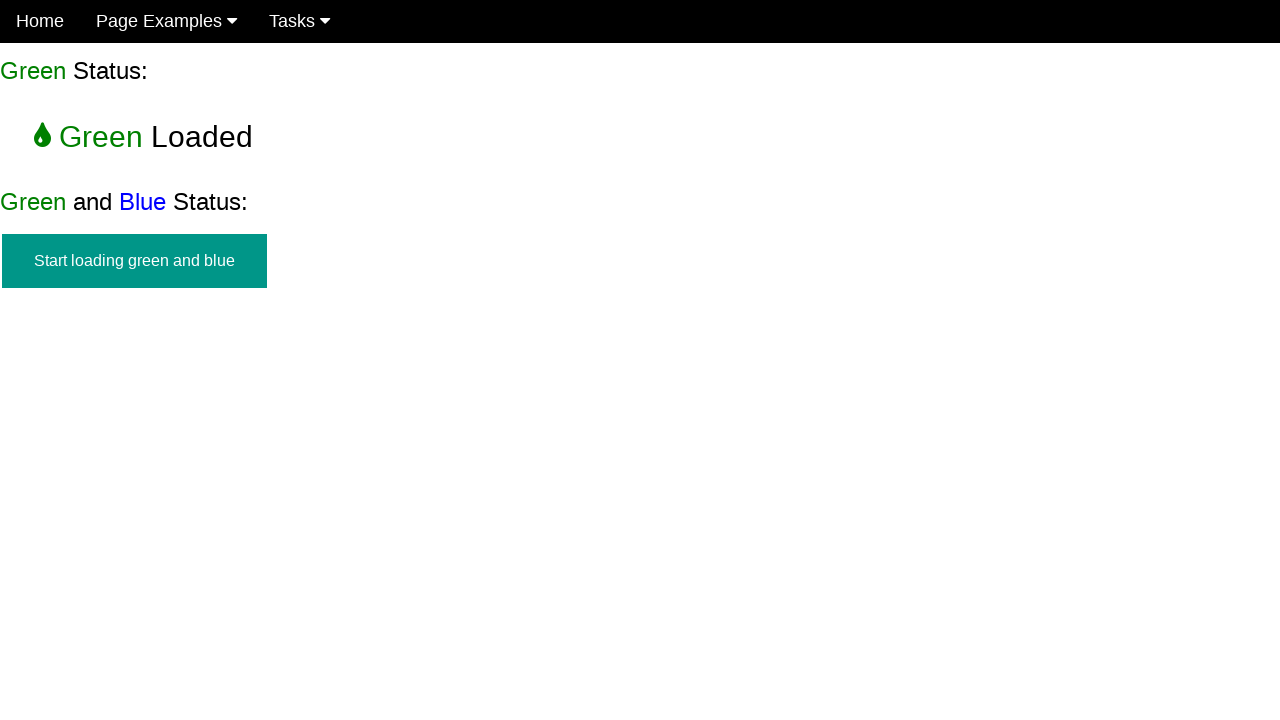